Tests navigation to the Frames page and then to the Nested Frames section on the-internet.herokuapp.com demo site

Starting URL: https://the-internet.herokuapp.com/

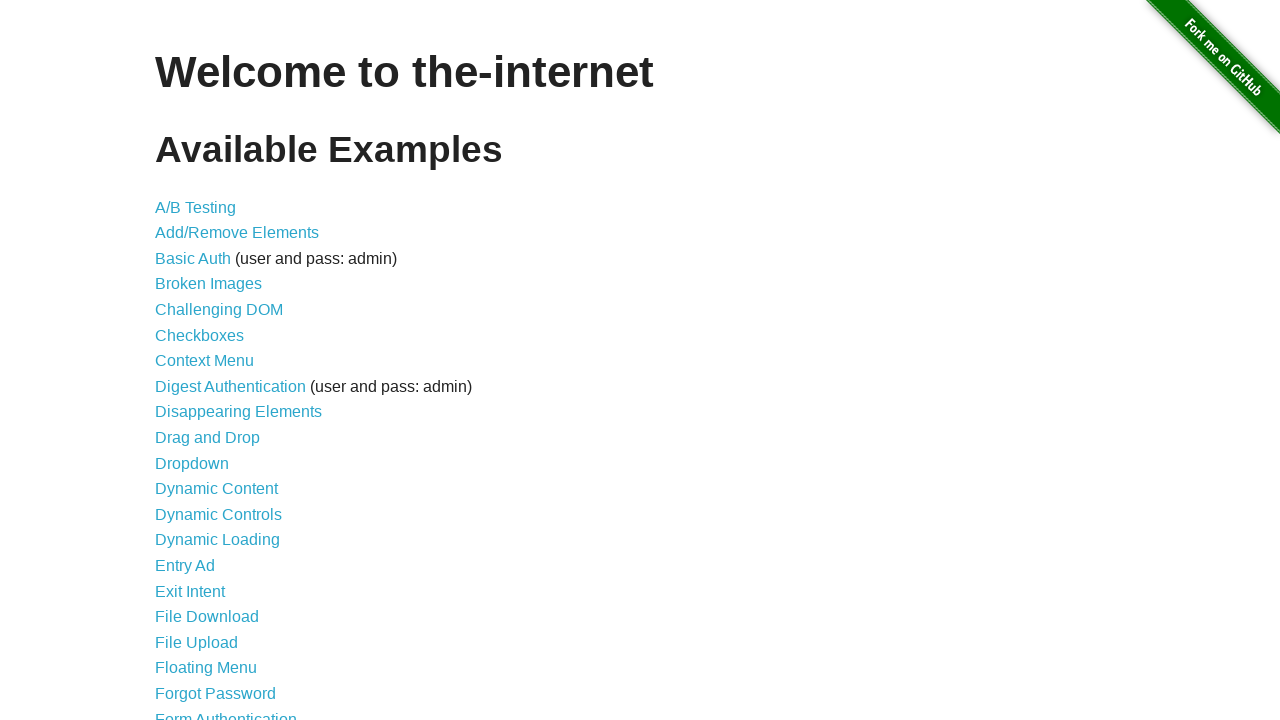

Clicked on the Frames link at (182, 361) on a[href='/frames']
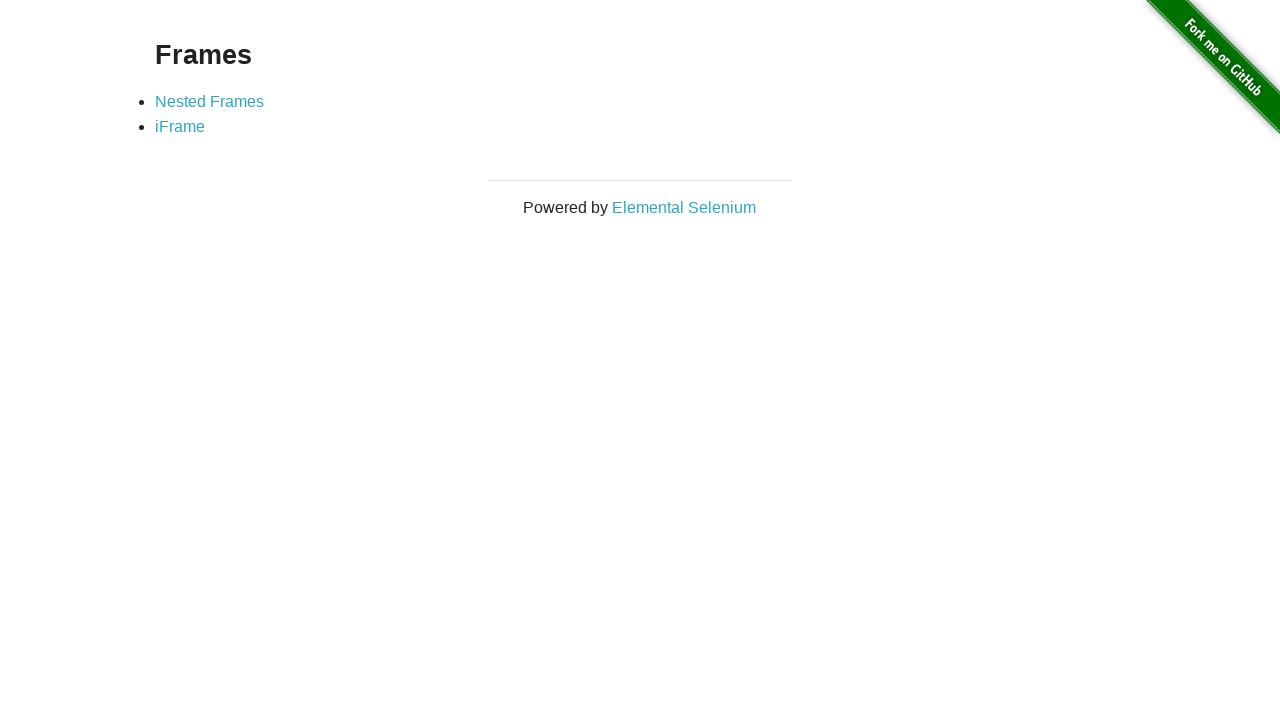

Frames page loaded and Nested Frames link is visible
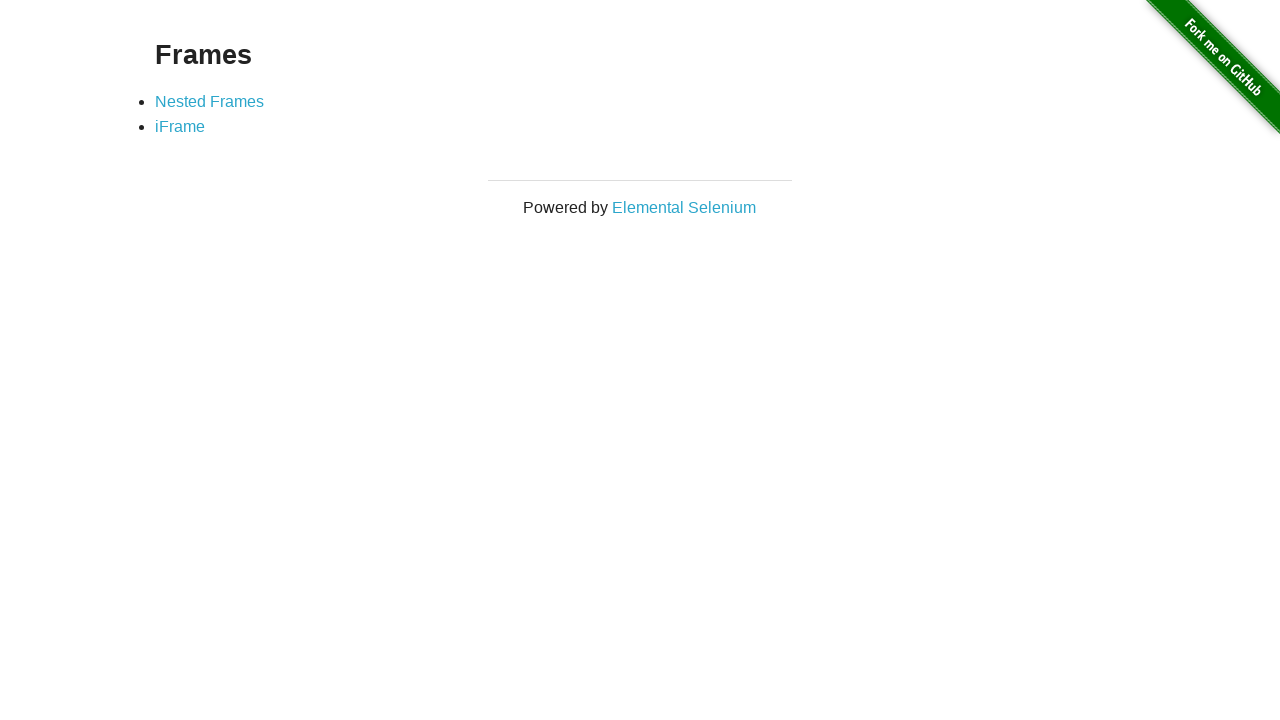

Clicked on the Nested Frames link at (210, 101) on a:has-text('Nested Frames')
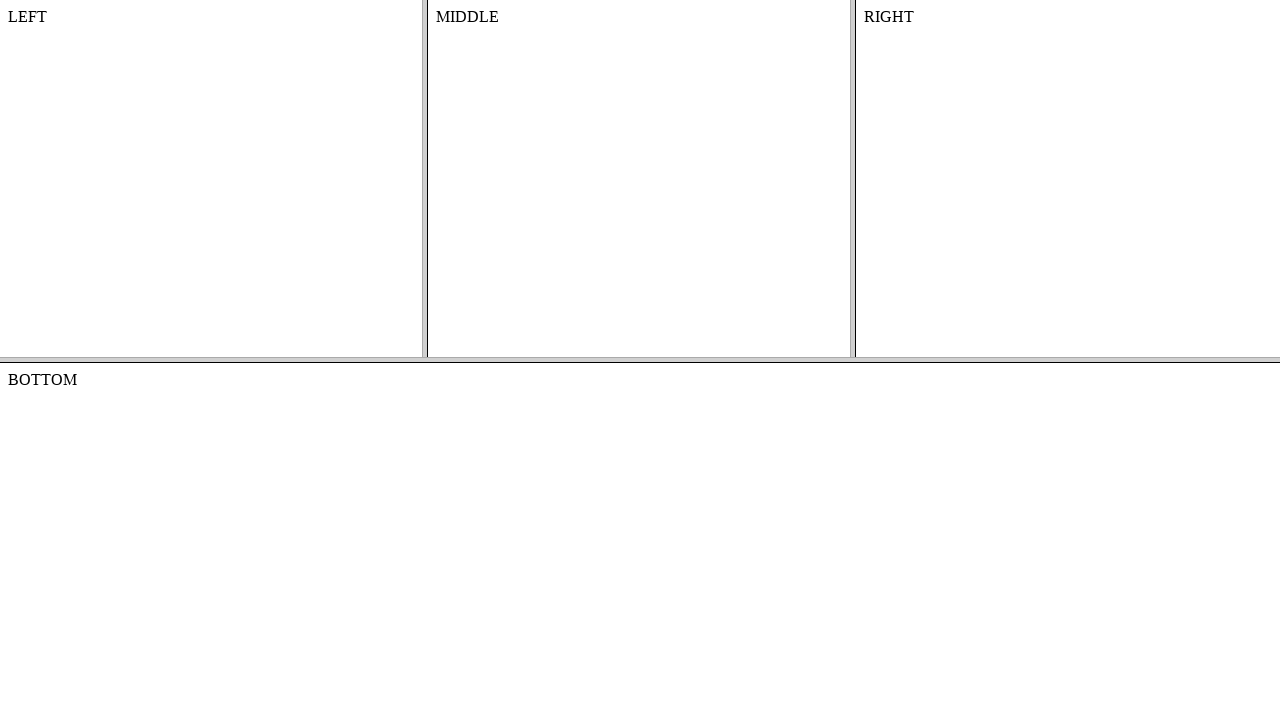

Nested Frames page loaded successfully
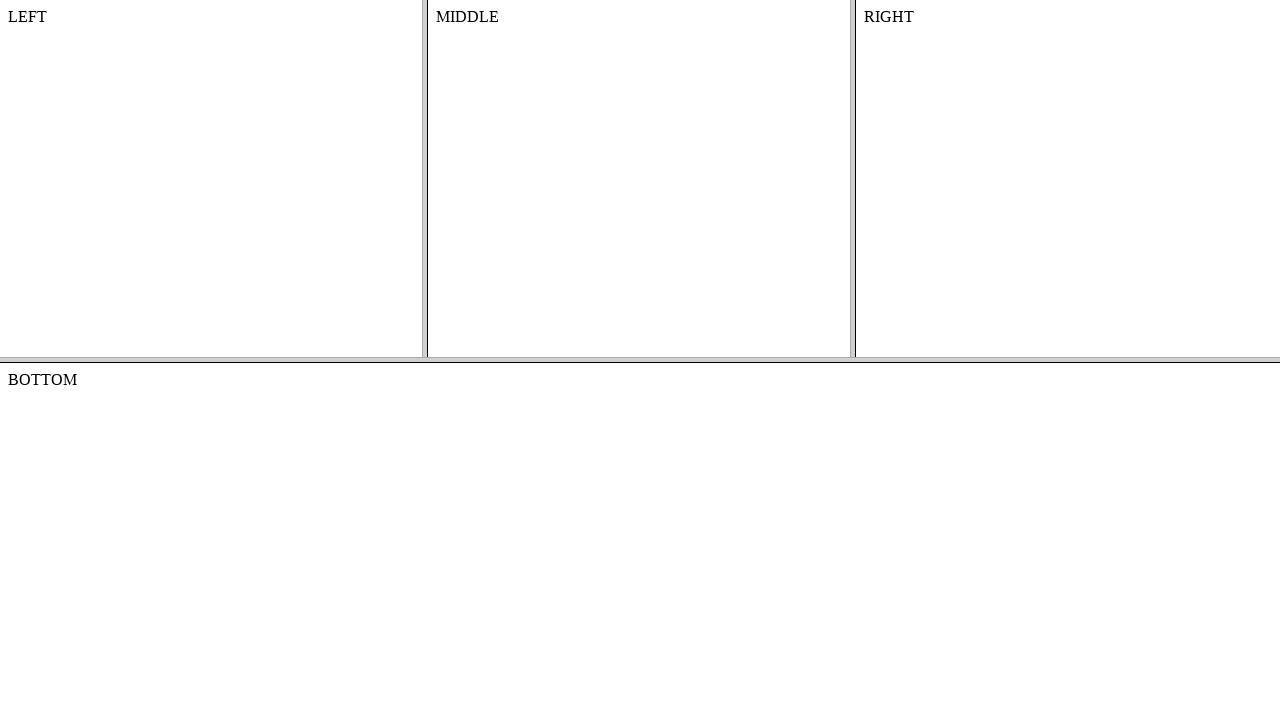

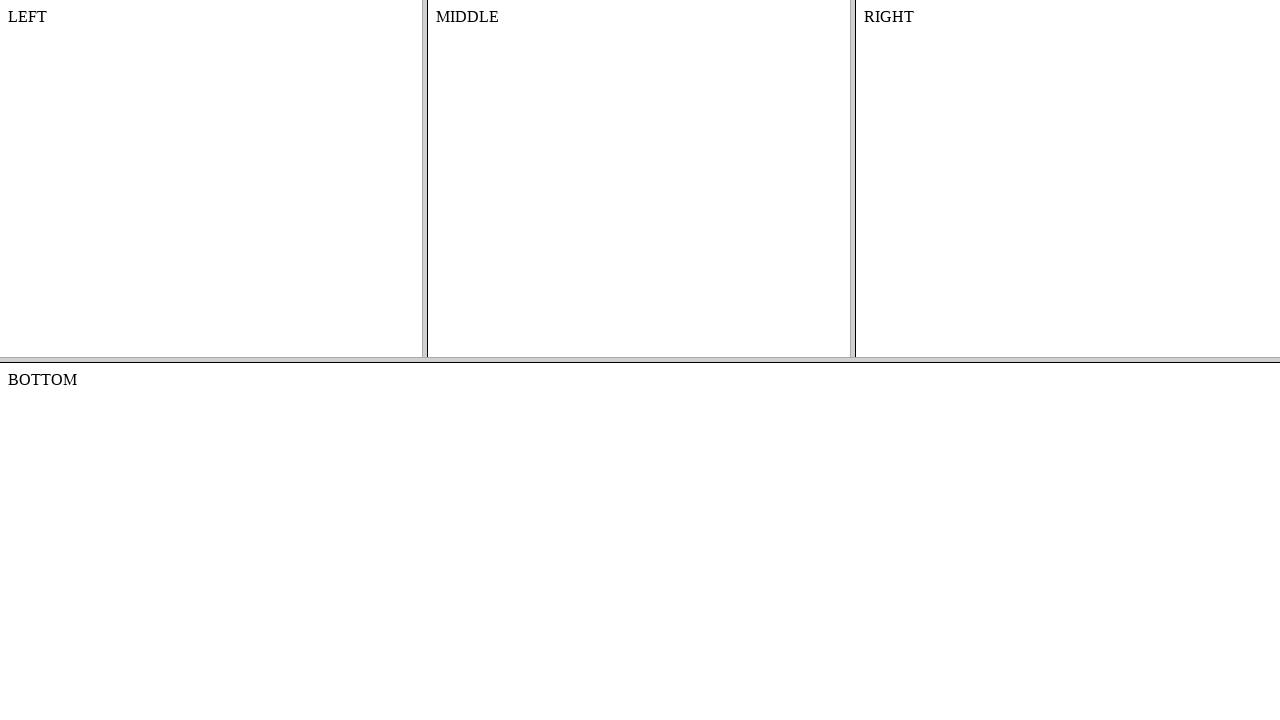